Demonstrates injecting jQuery Growl notifications onto a webpage by loading jQuery, jQuery Growl library, and its CSS, then triggering various notification messages to display on the page.

Starting URL: http://the-internet.herokuapp.com

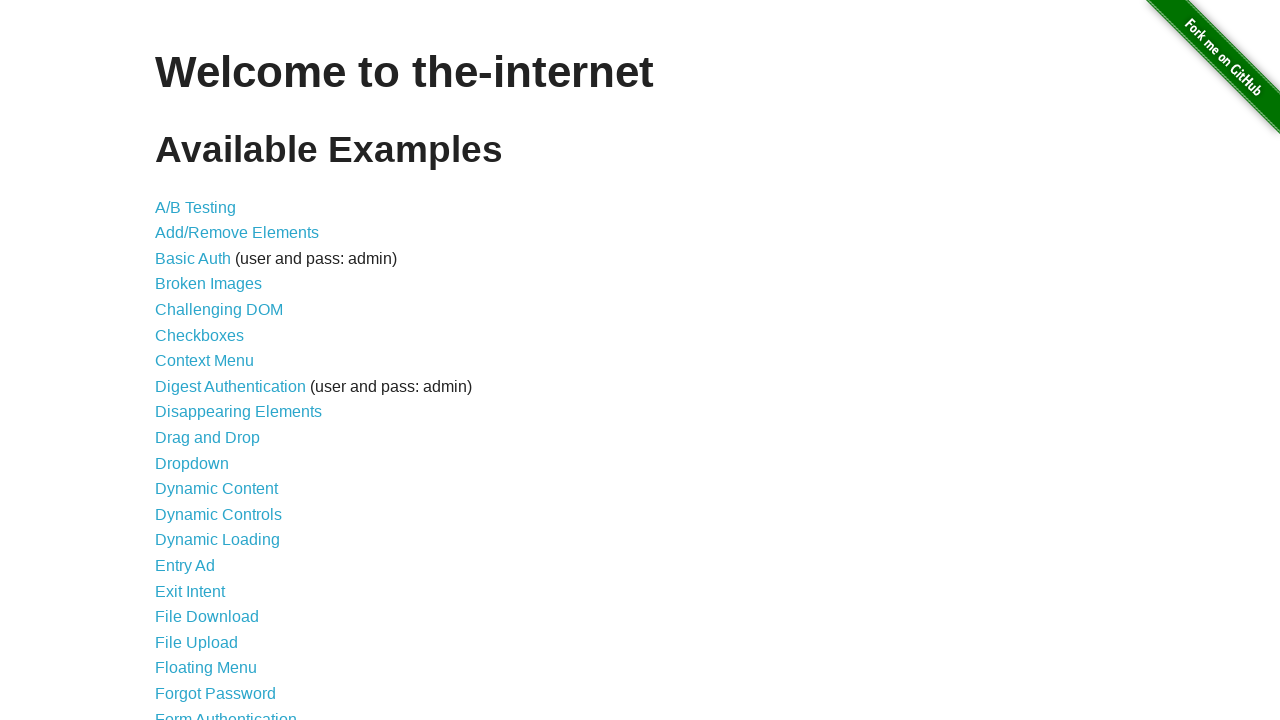

Injected jQuery library into page if not already present
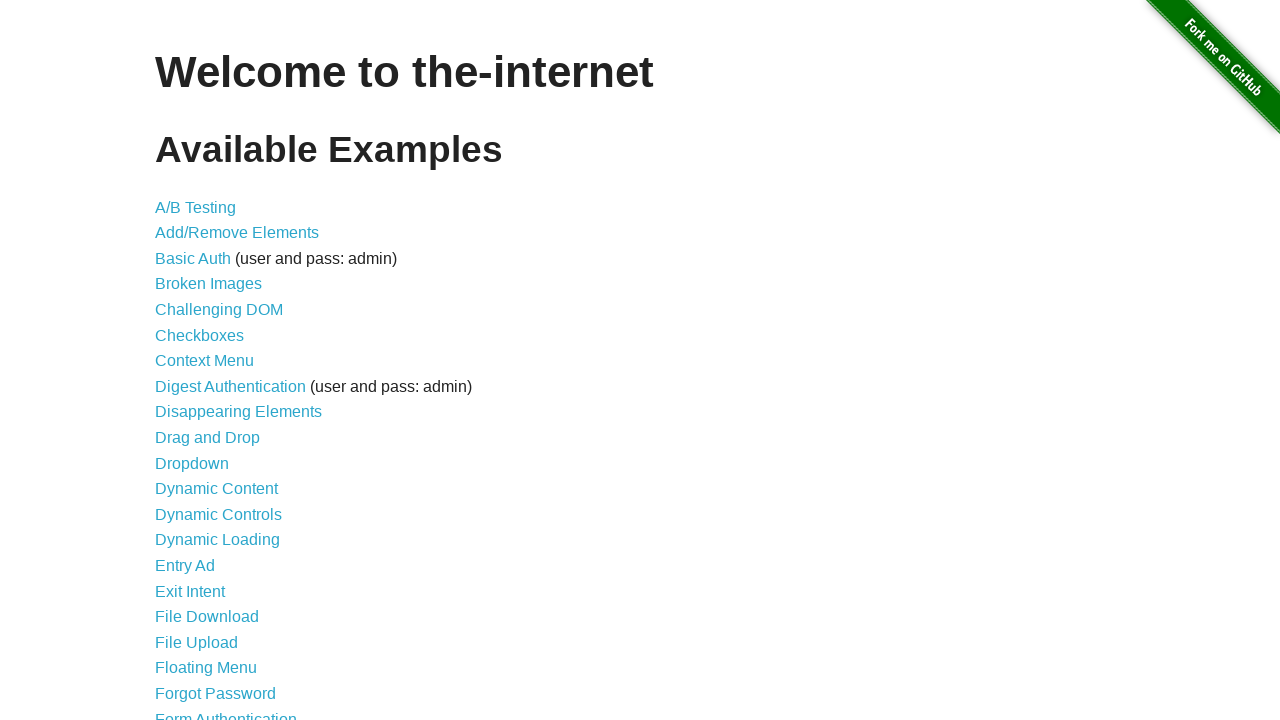

jQuery library loaded successfully
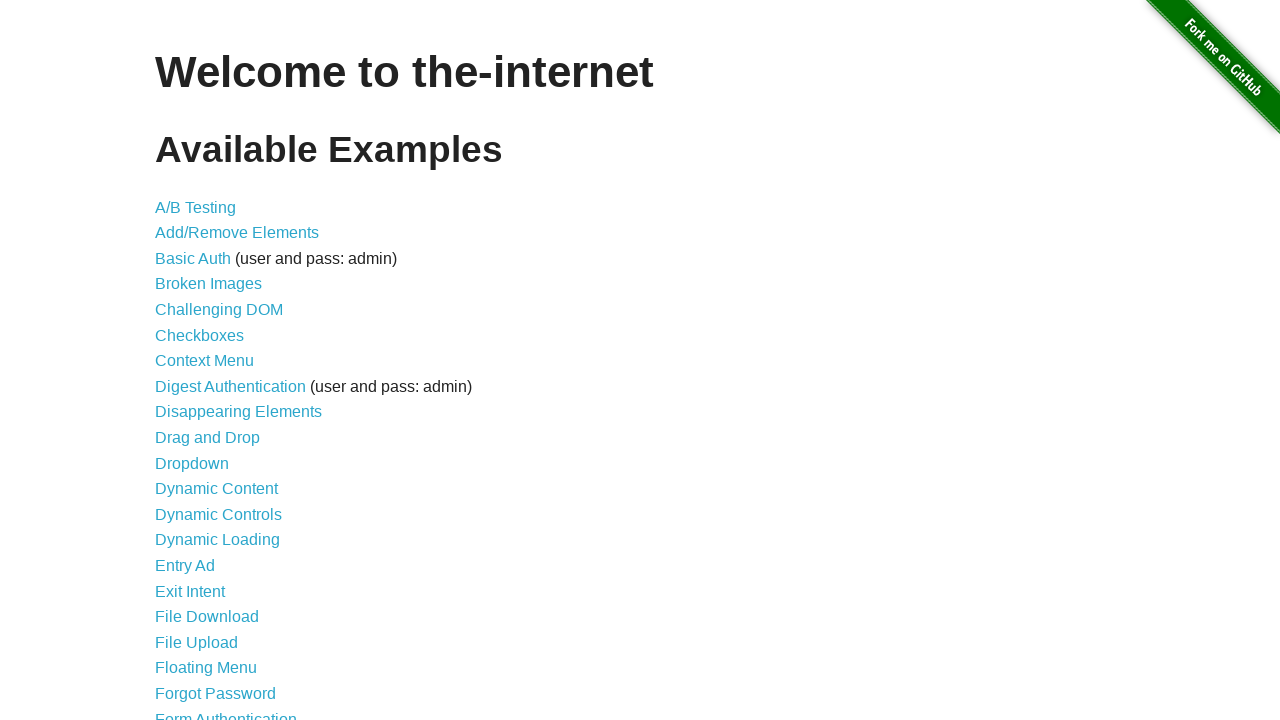

Loaded jQuery Growl library
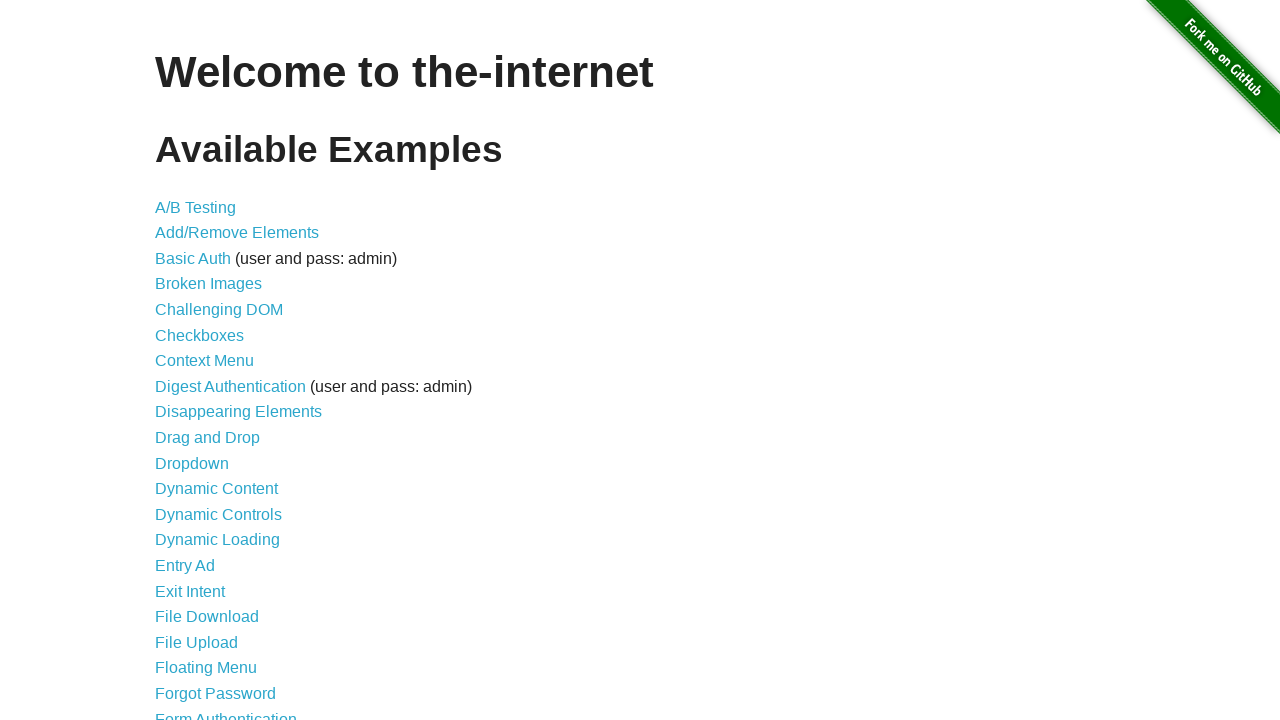

Injected jQuery Growl CSS stylesheet
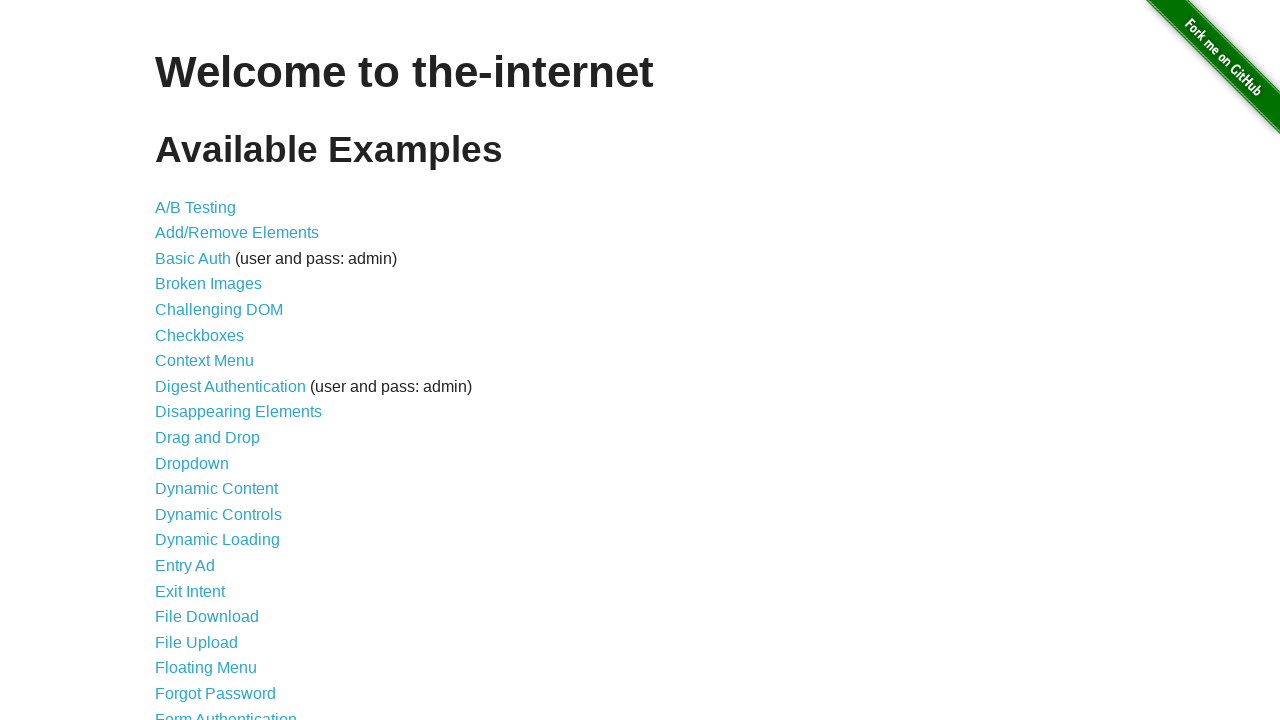

jQuery Growl library initialized and ready
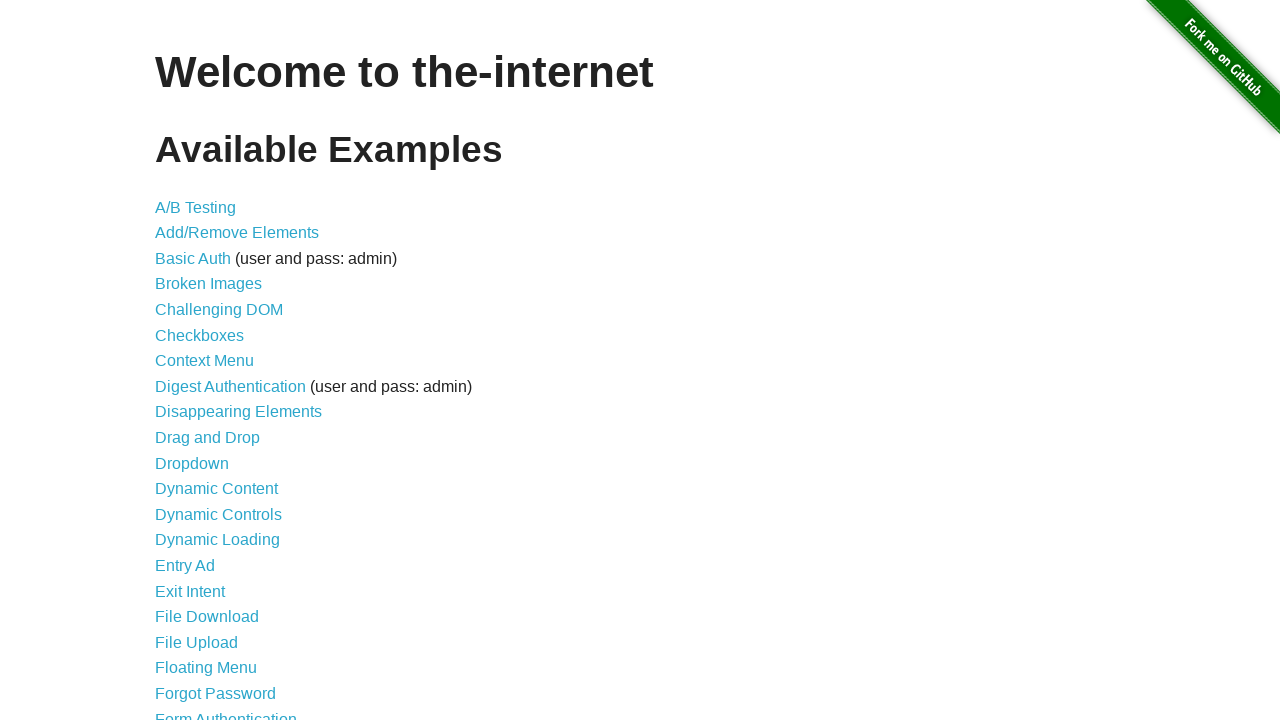

Triggered plain Growl notification with title 'GET' and message '/'
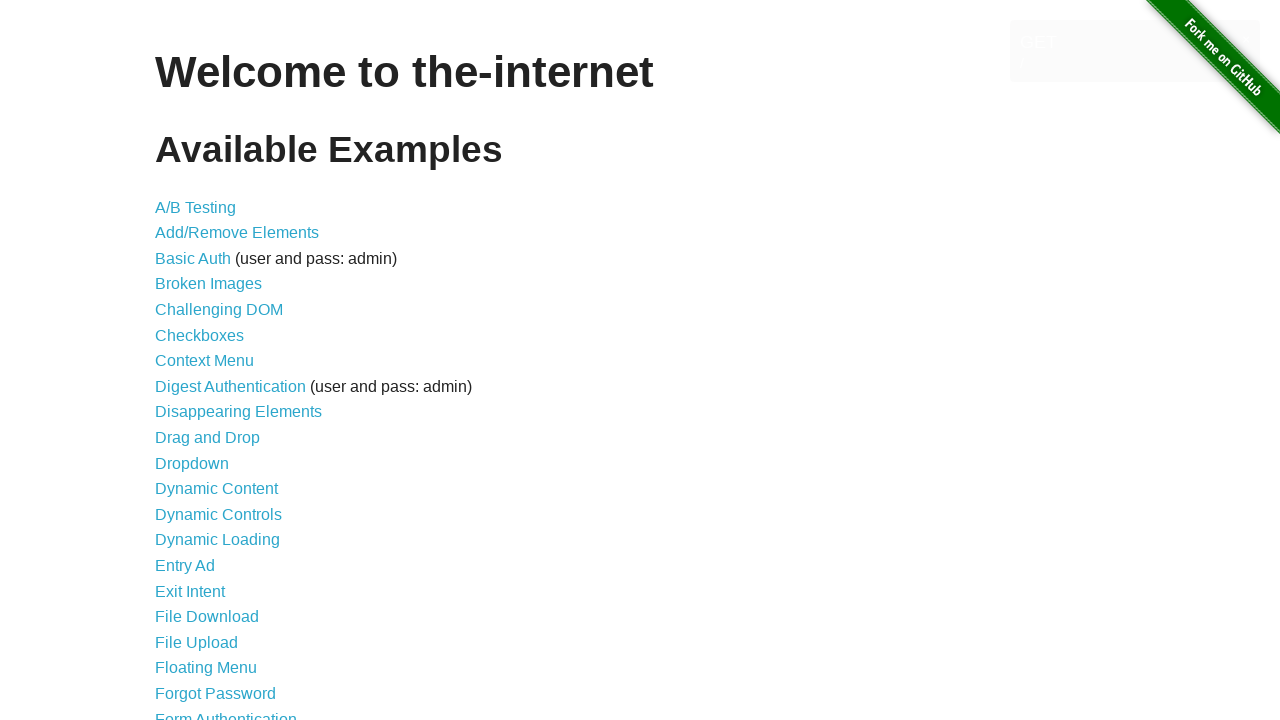

Triggered error Growl notification with title 'ERROR'
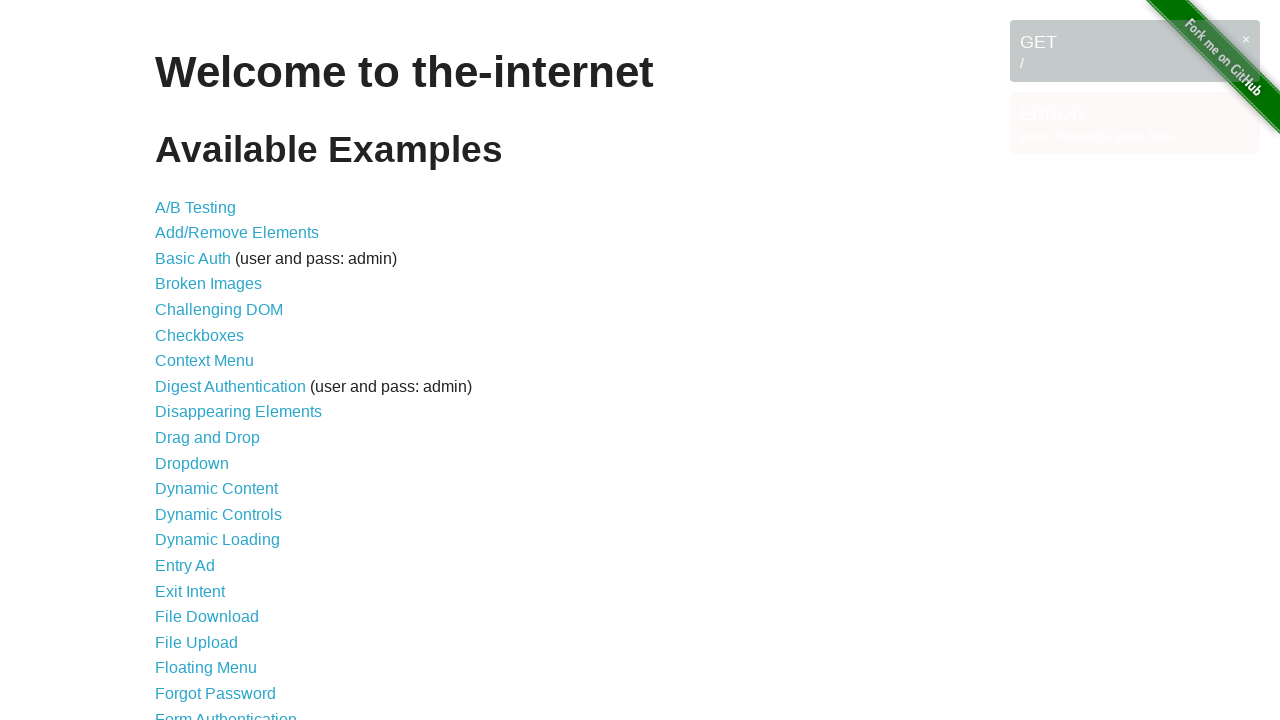

Triggered notice Growl notification with title 'Notice'
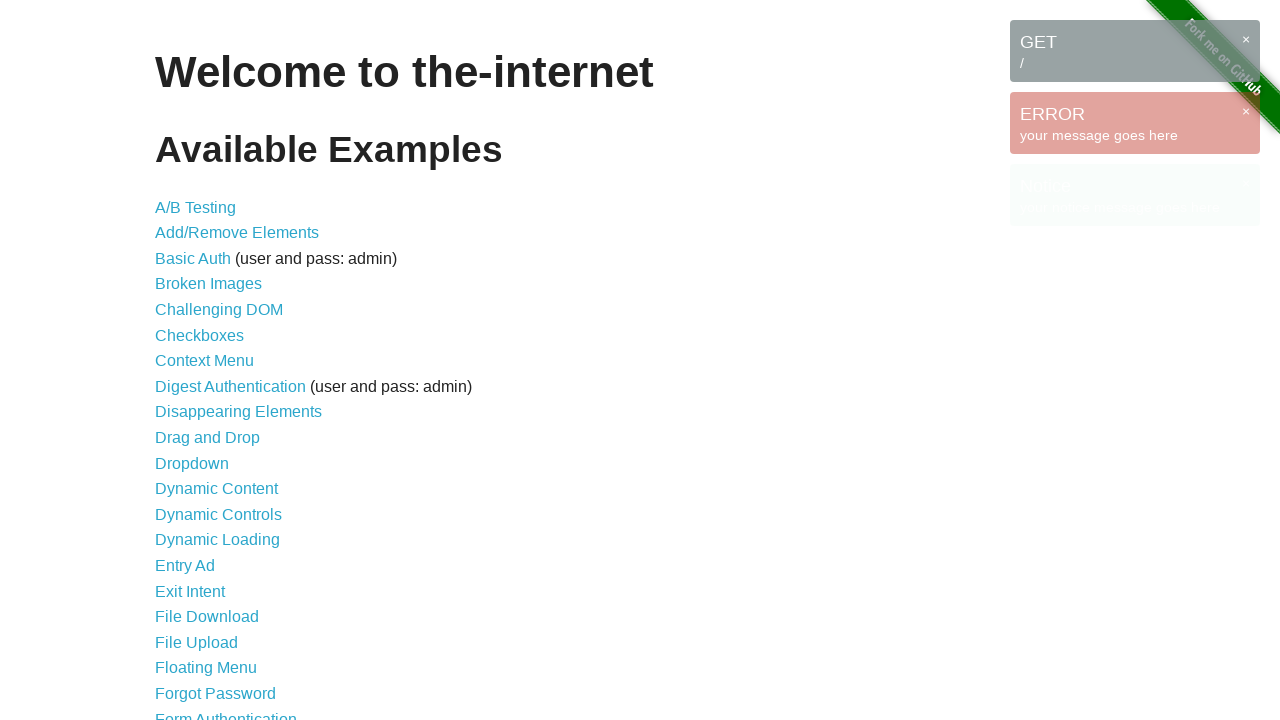

Triggered warning Growl notification with title 'Warning!'
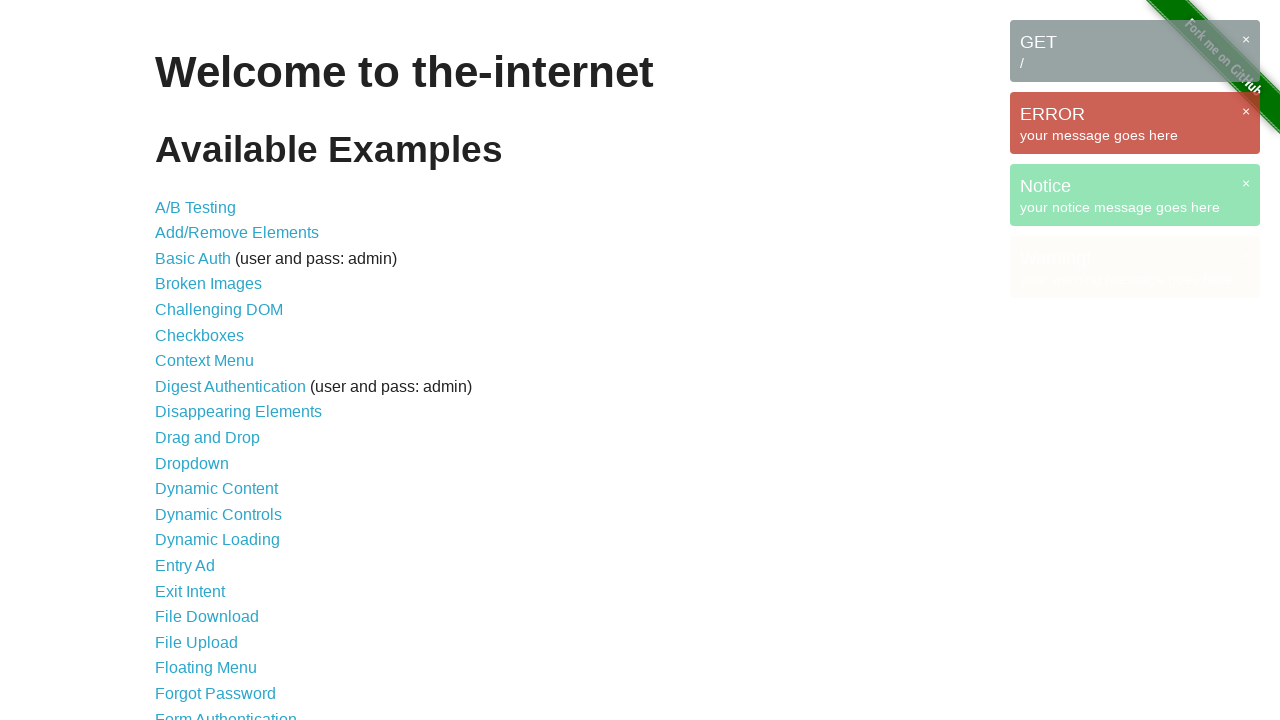

All Growl notification messages are visible on the page
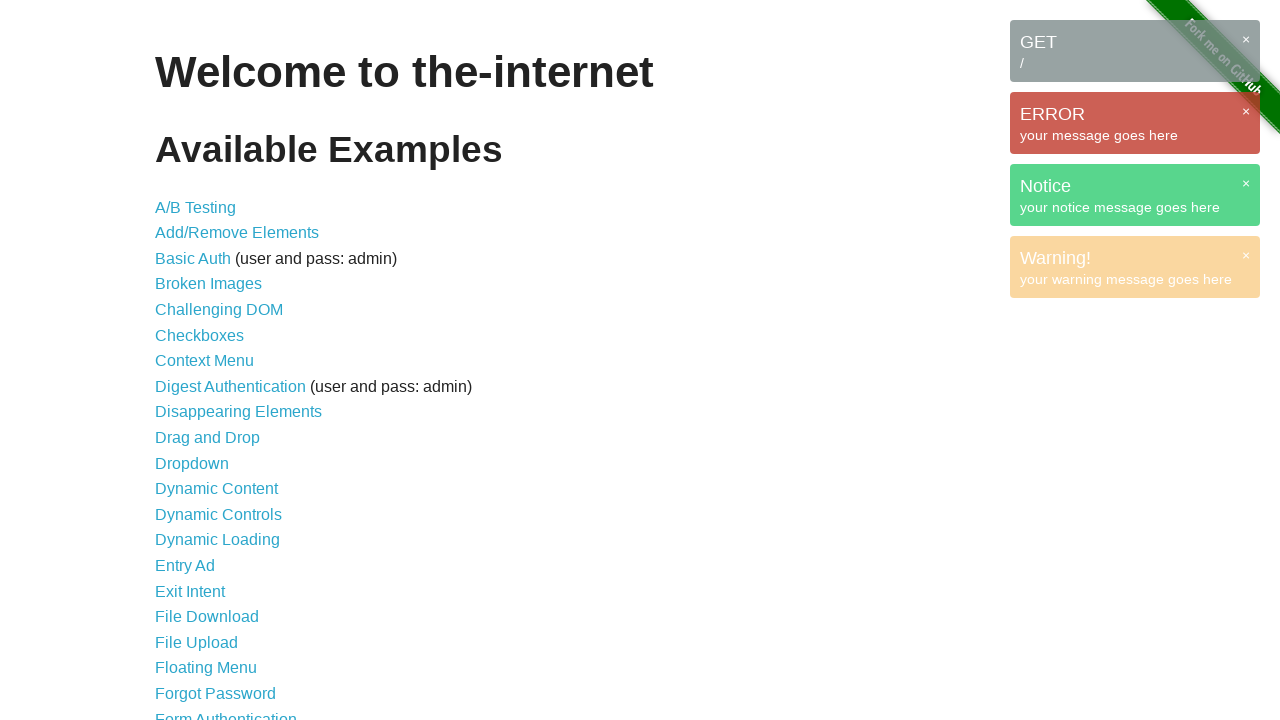

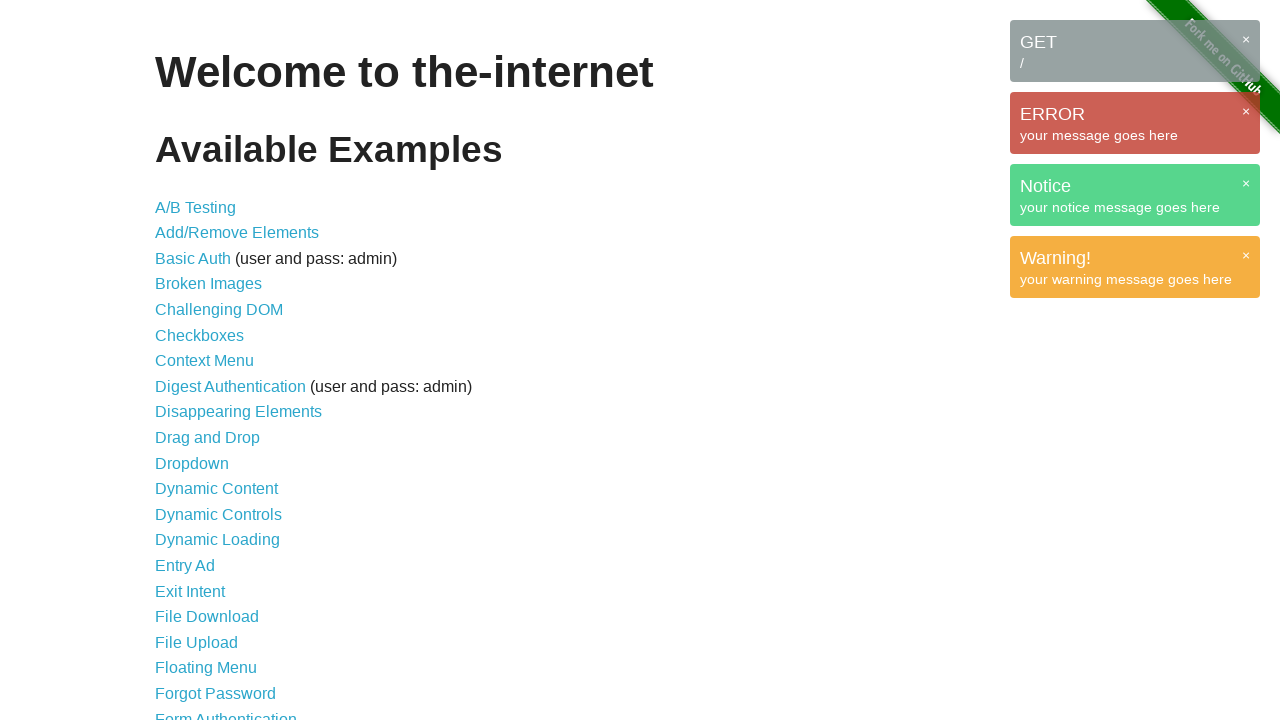